Tests entering text in a JavaScript prompt dialog, both dismissing and accepting it, and verifies the results

Starting URL: https://the-internet.herokuapp.com/javascript_alerts

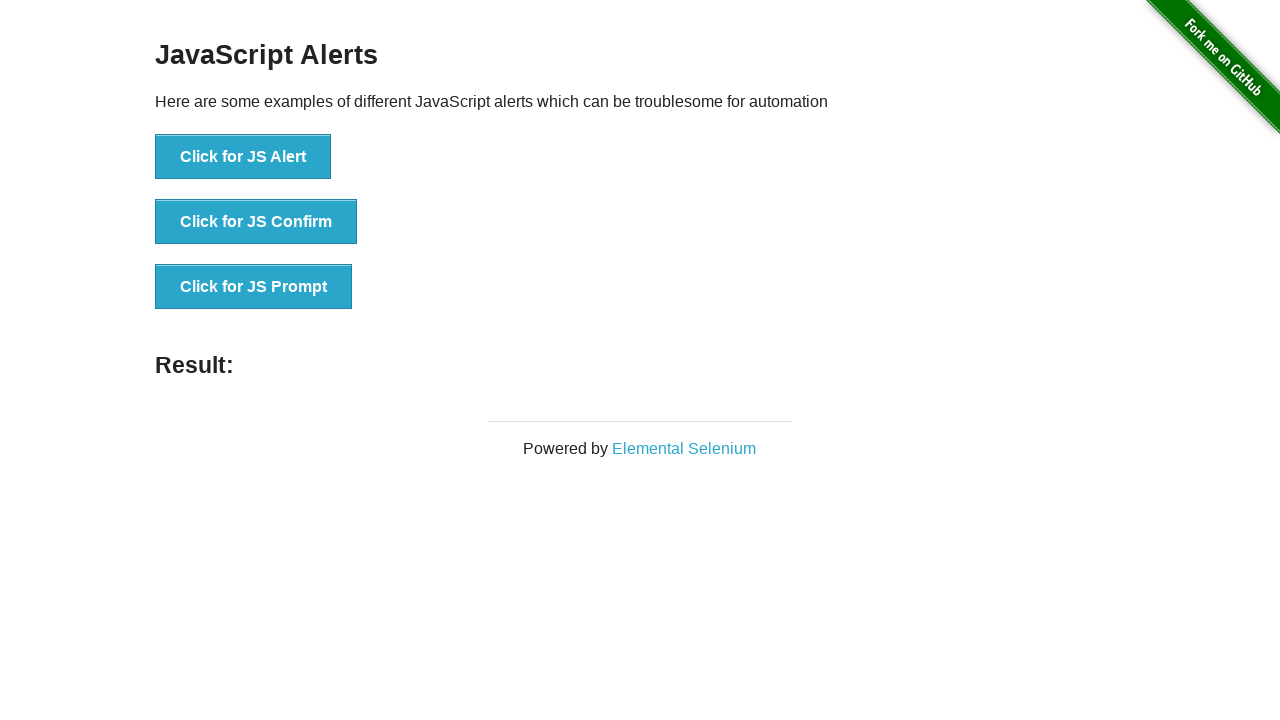

Set up dialog listener to dismiss prompt without entering text
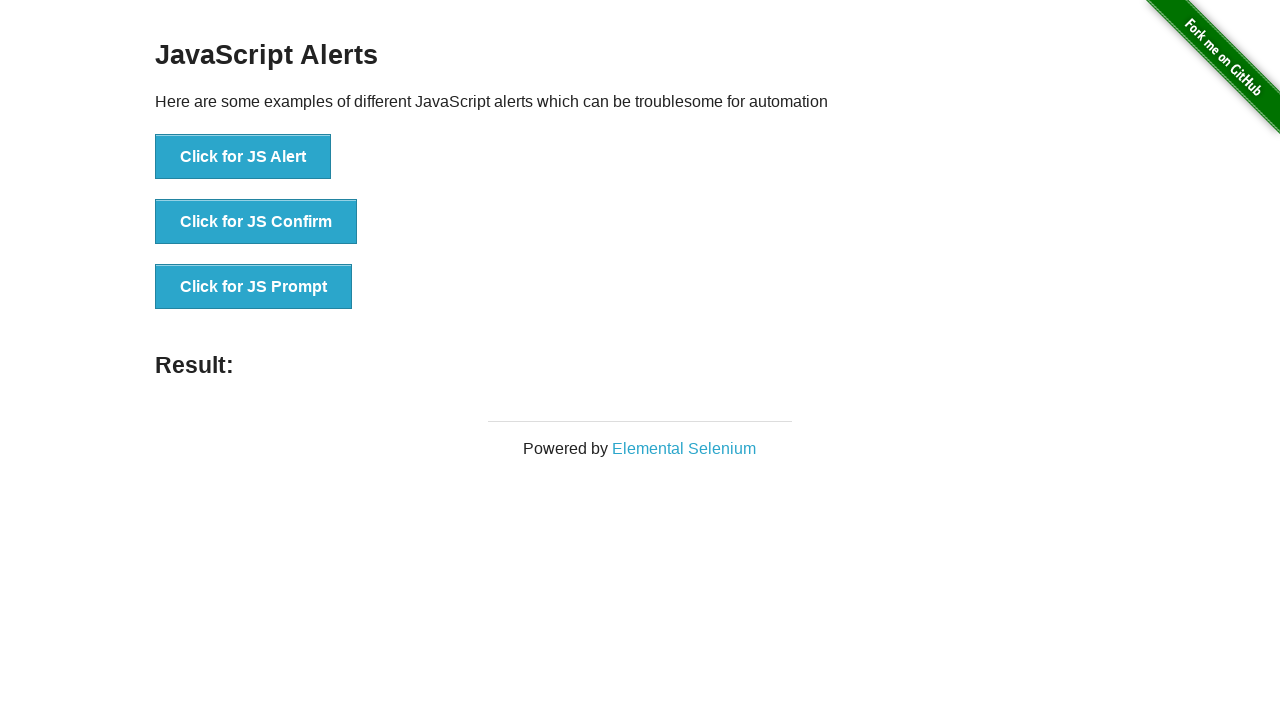

Clicked the JavaScript prompt button at (254, 287) on xpath=//button[@onclick='jsPrompt()']
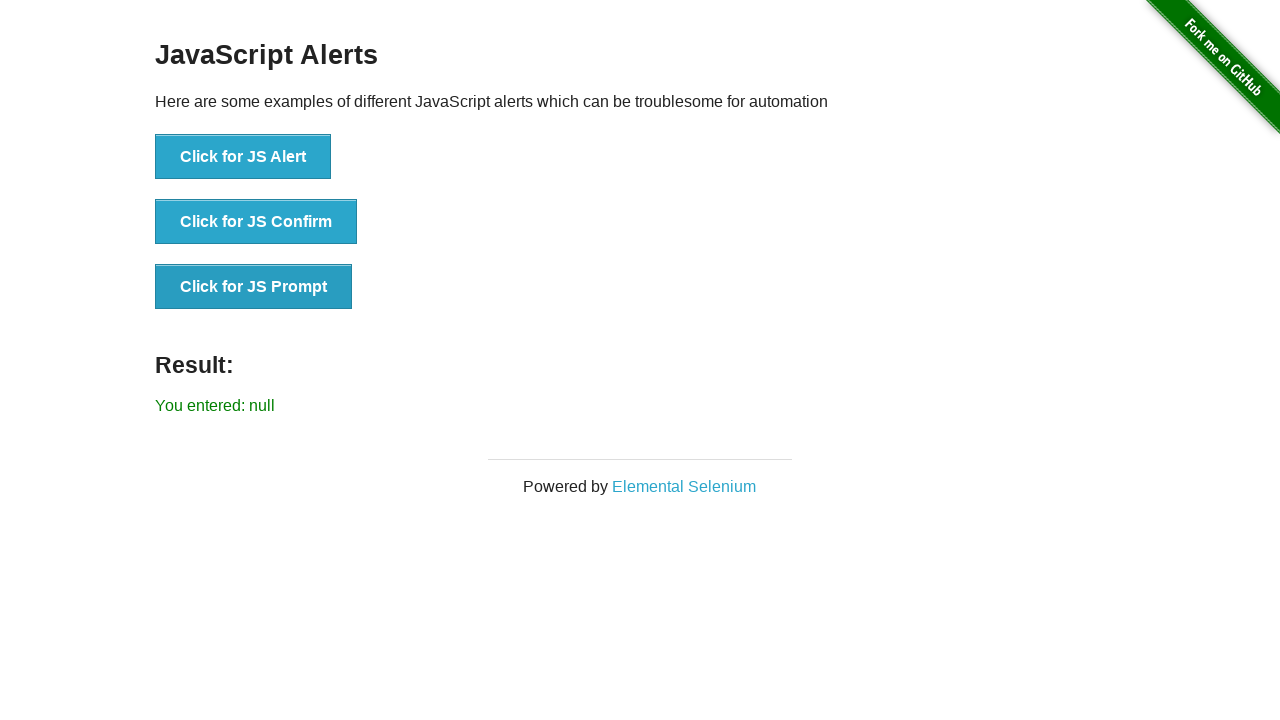

Verified that dismissing the prompt resulted in 'You entered: null'
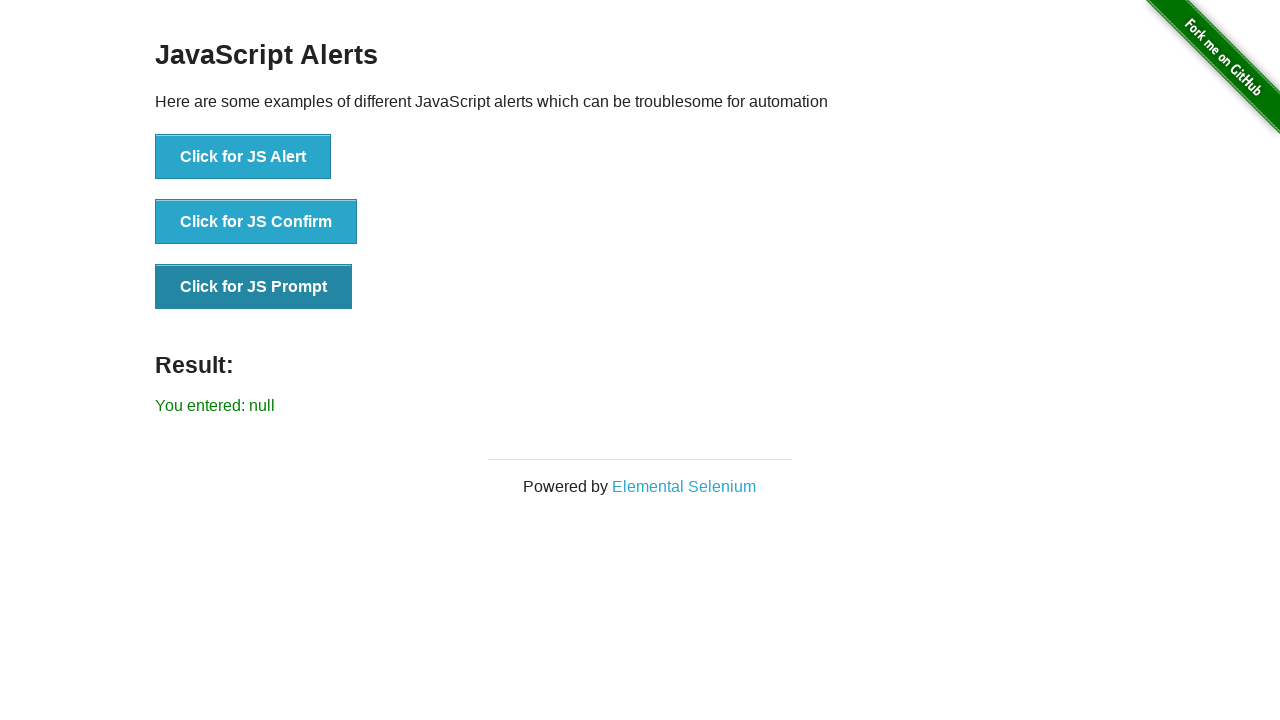

Set up dialog listener to accept prompt with text 'Selenium Java'
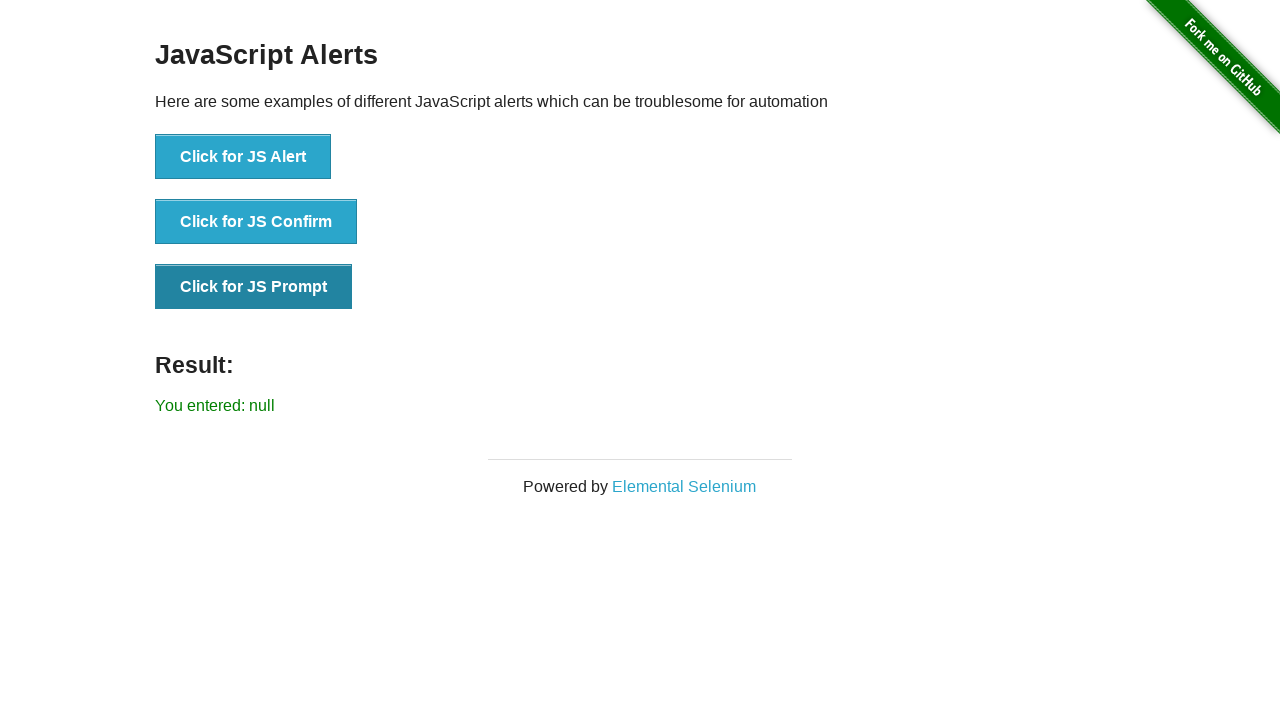

Clicked the JavaScript prompt button again at (254, 287) on xpath=//button[@onclick='jsPrompt()']
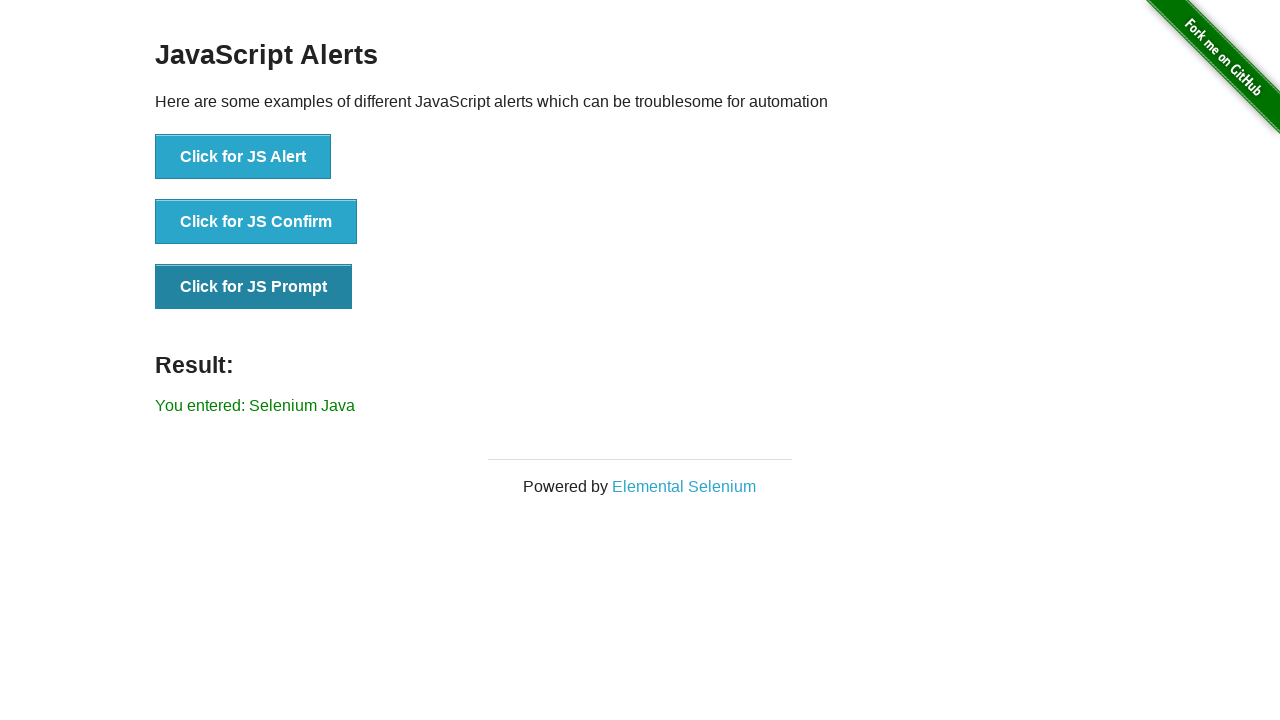

Verified that accepting the prompt with 'Selenium Java' displayed the correct result
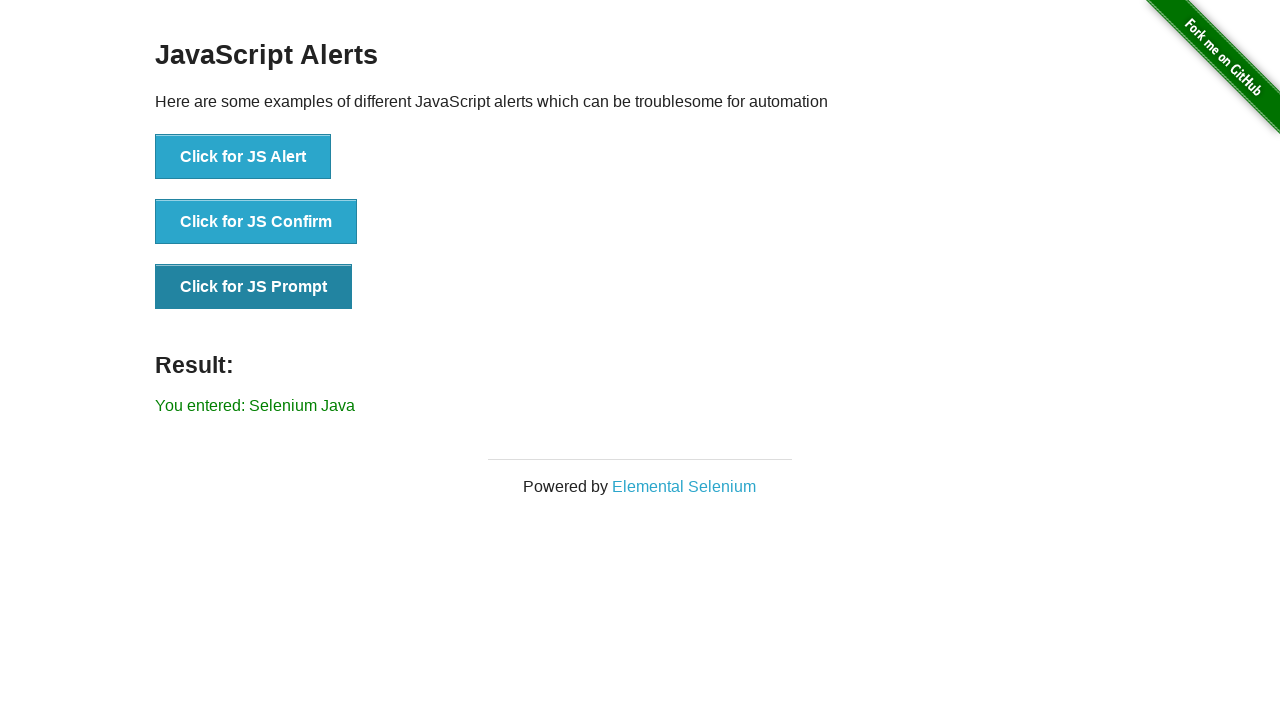

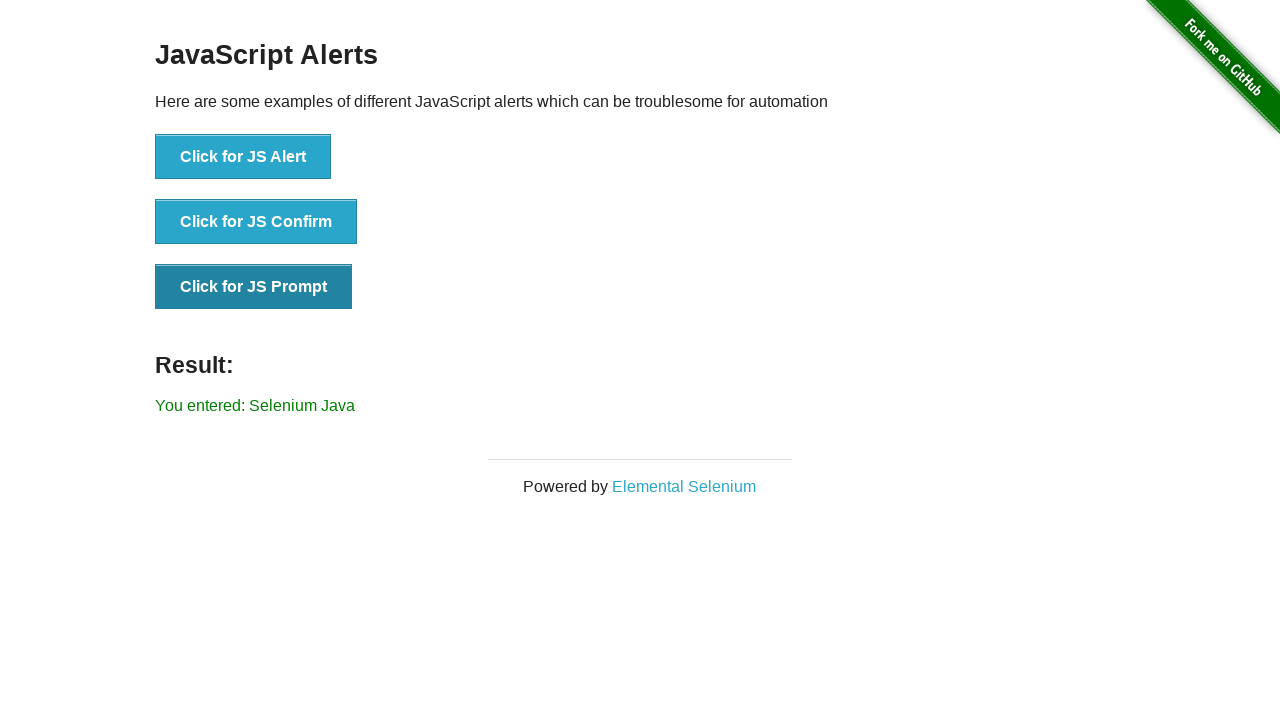